Tests various mouse input events (left click, double click, right click) on an interactive cube element and verifies the displayed values

Starting URL: https://v1.training-support.net/selenium/input-events

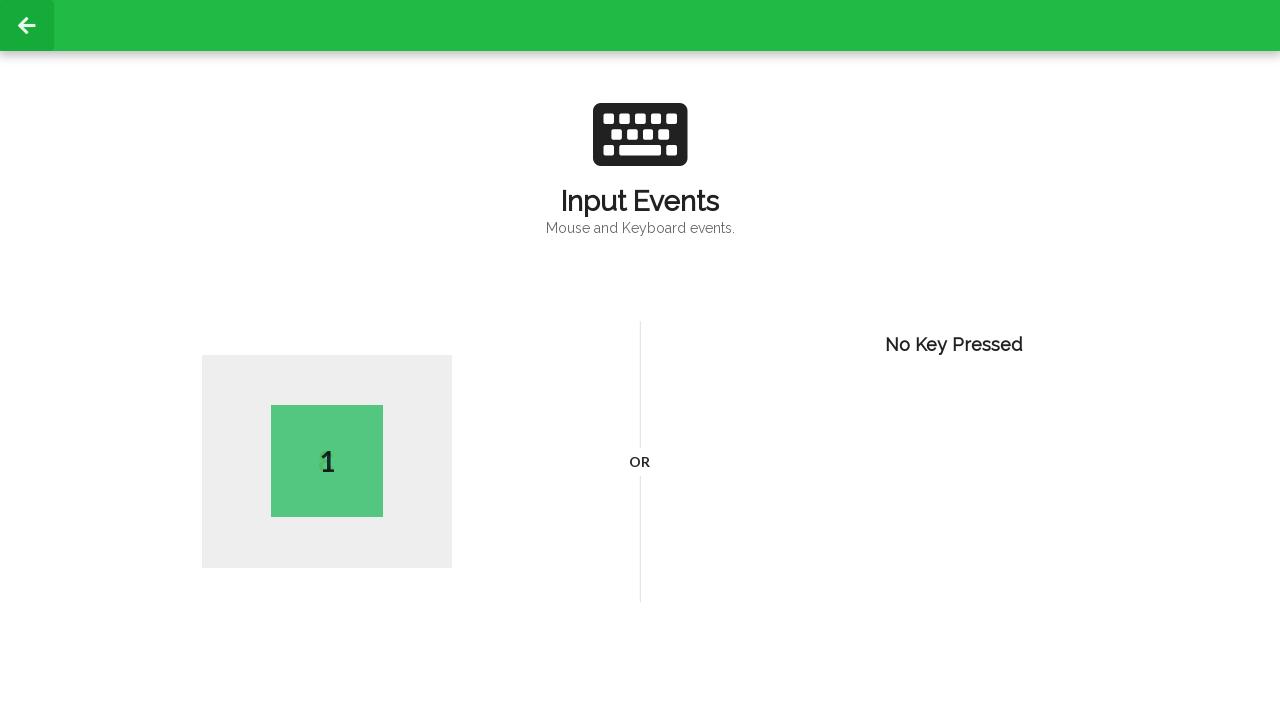

Performed left click on the page at (640, 360) on body
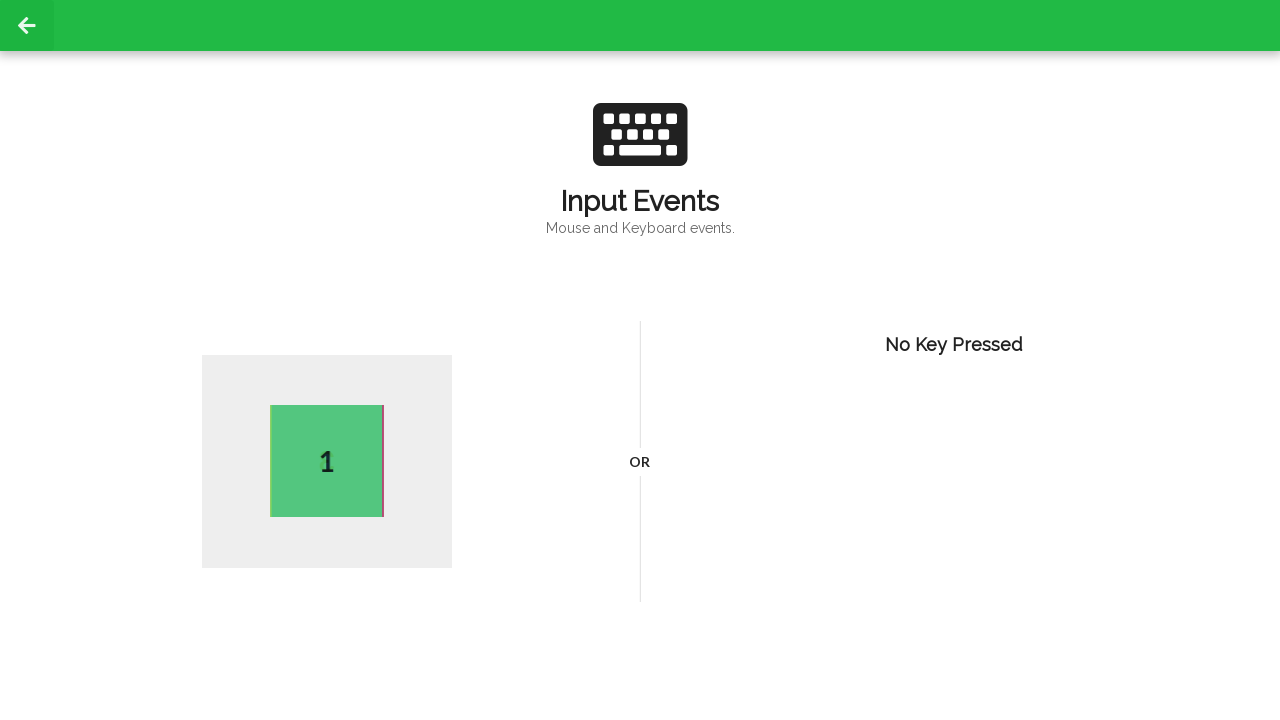

Active side element is visible
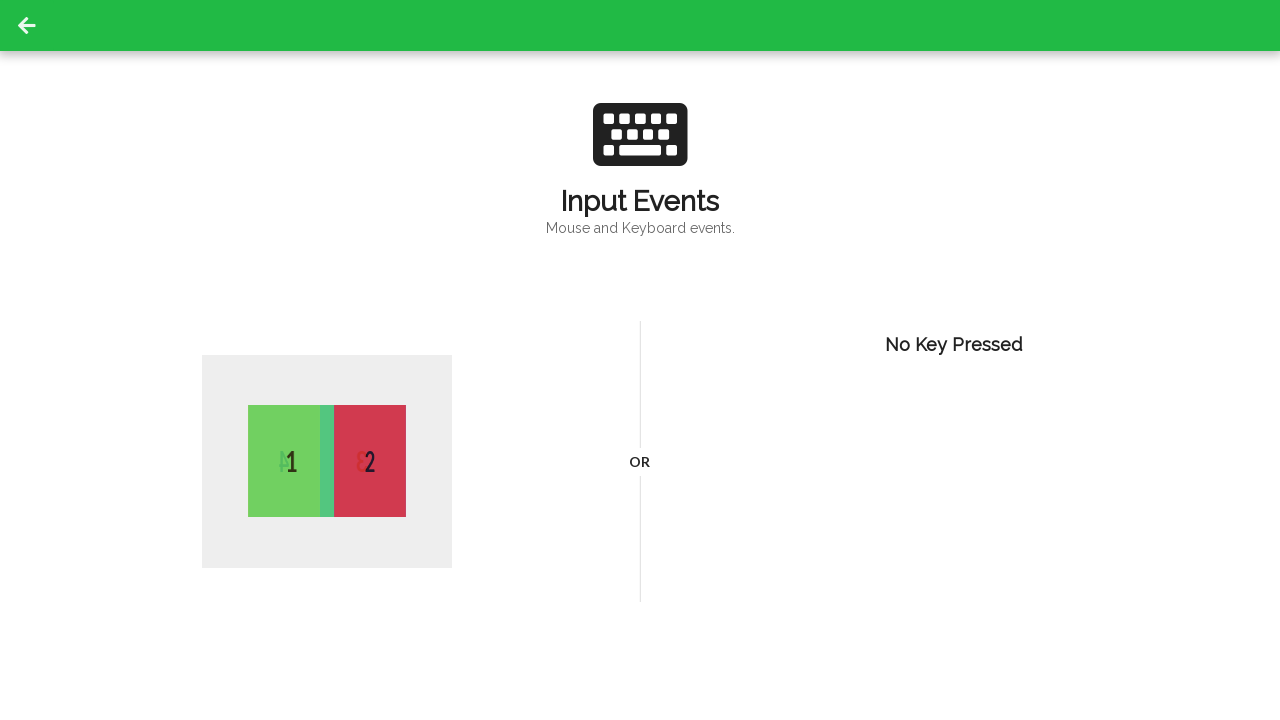

Performed double click on the page at (640, 360) on body
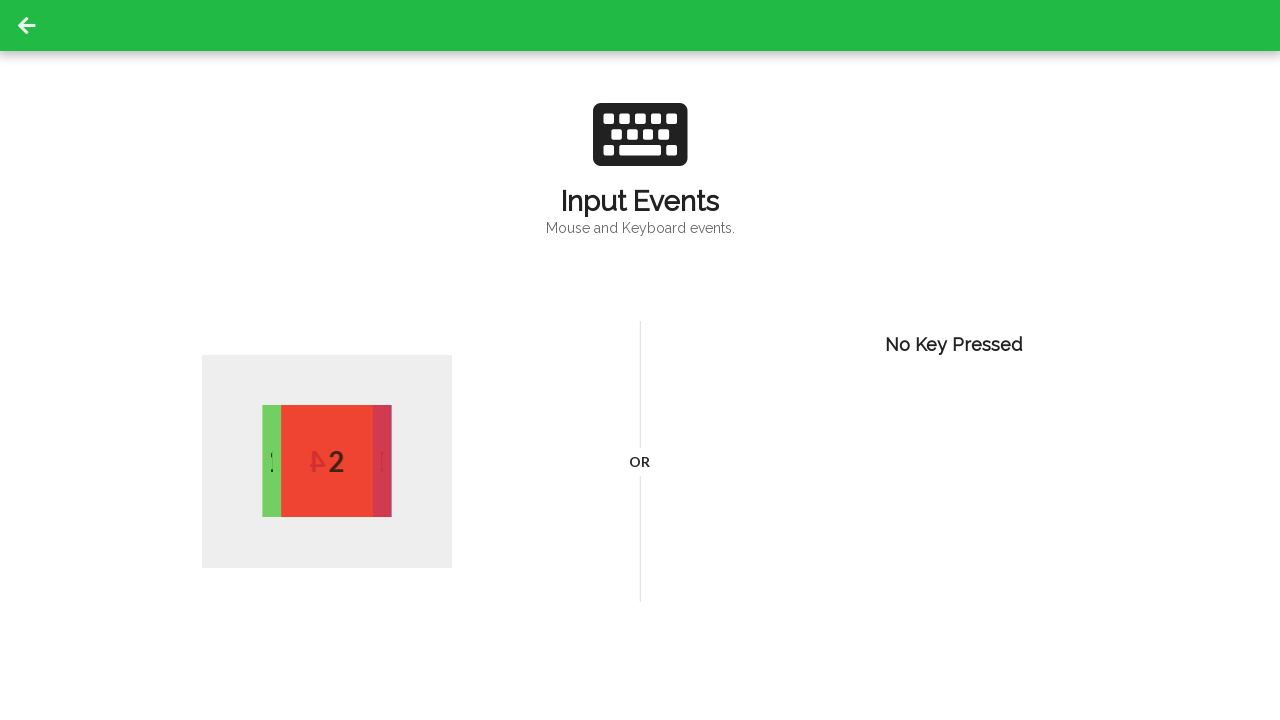

Active side updated after double click
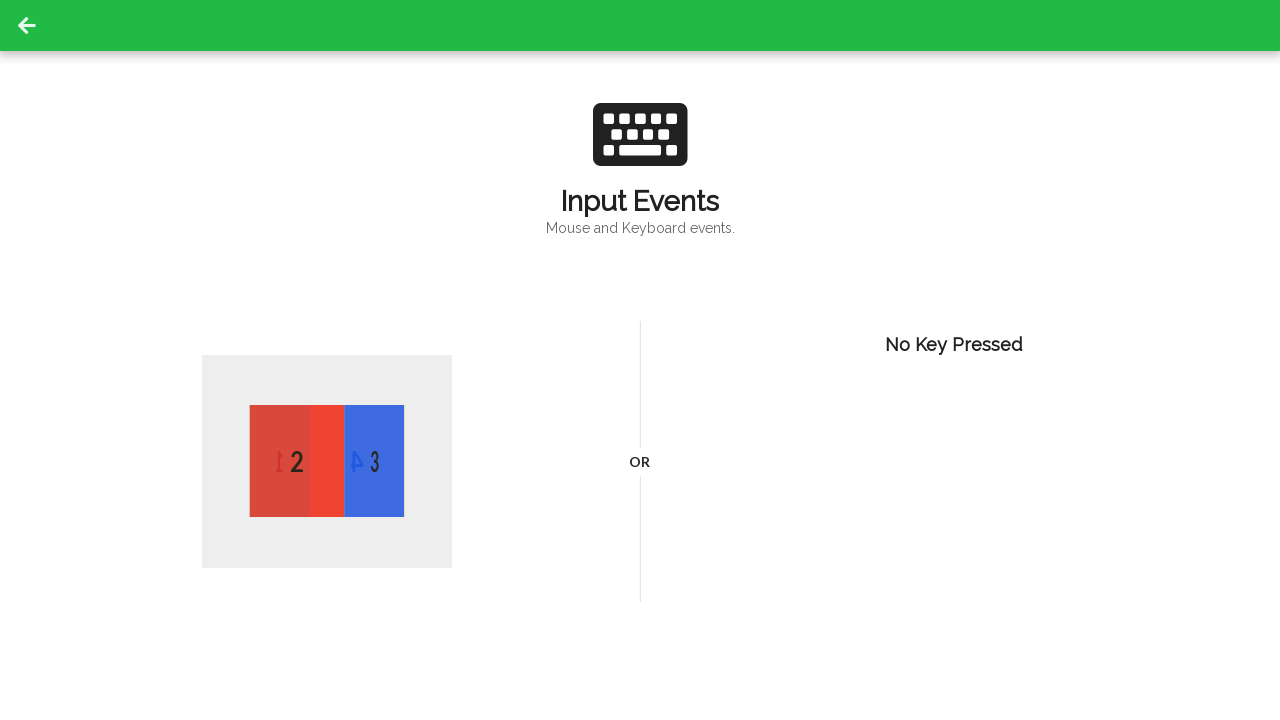

Performed right click on the page at (640, 360) on body
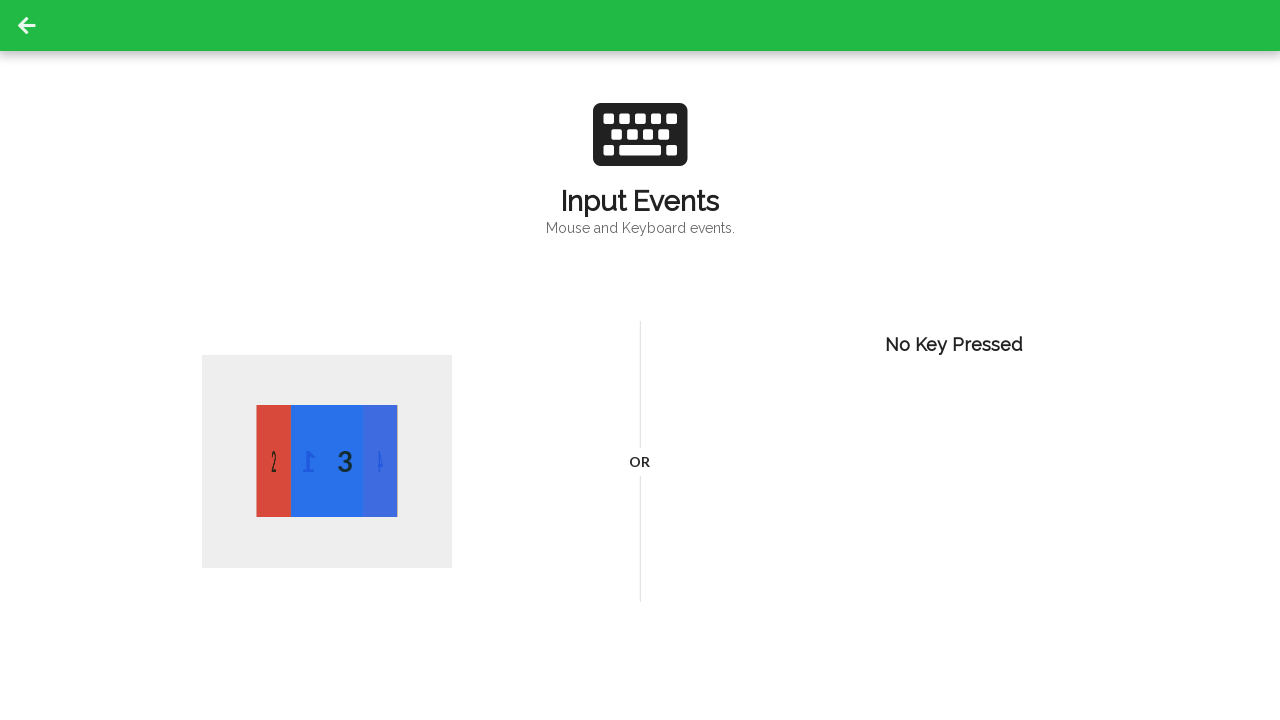

Active side updated after right click
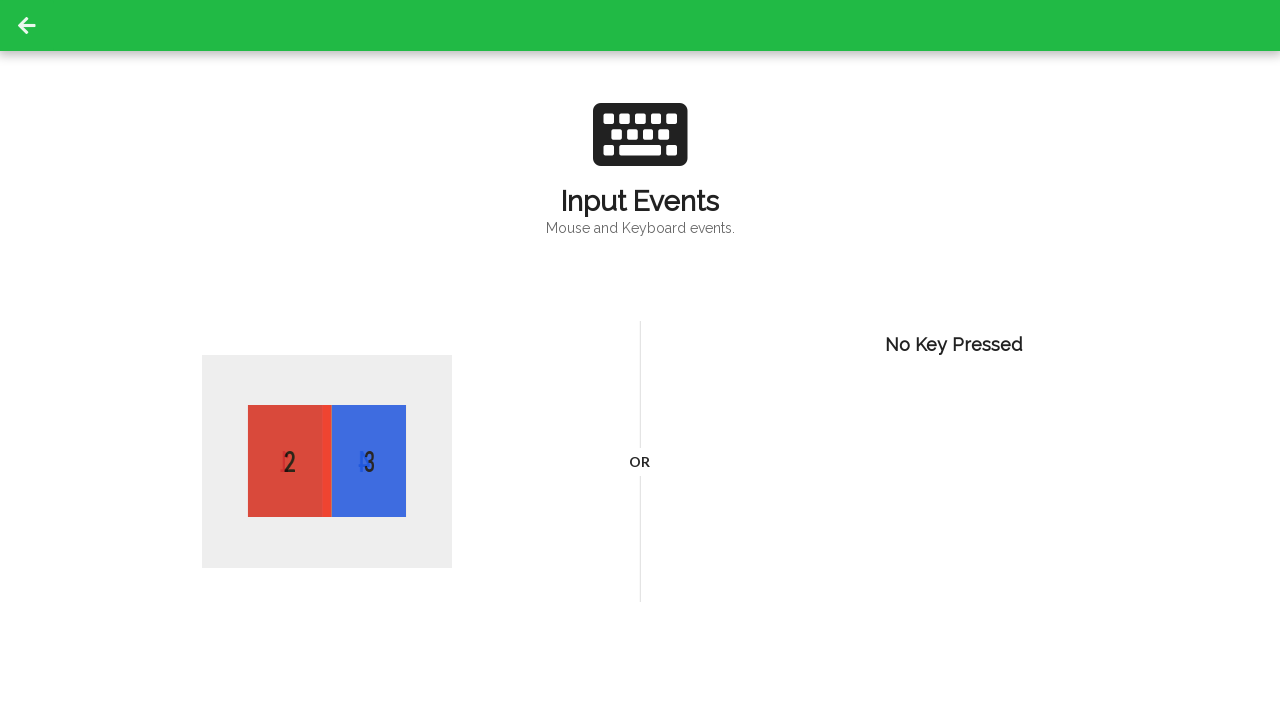

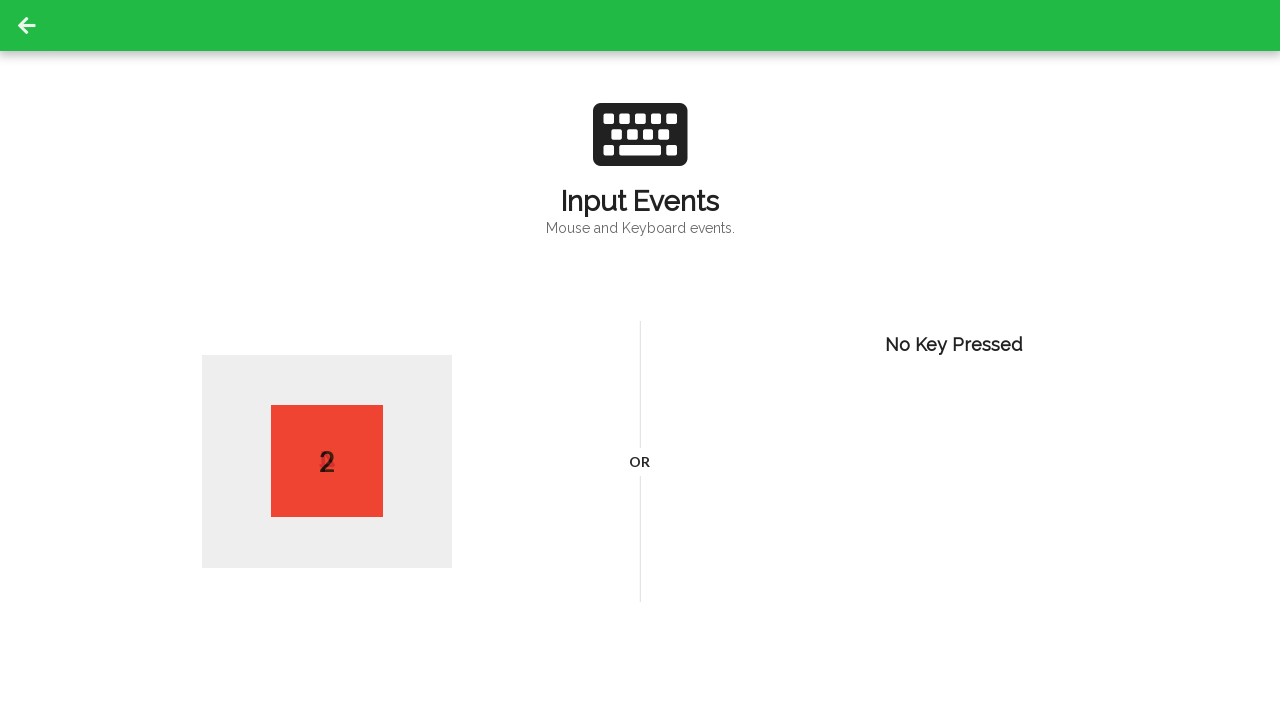